Tests drag and drop functionality by dragging an element from one location to another on the page

Starting URL: https://demo.automationtesting.in/Static.html

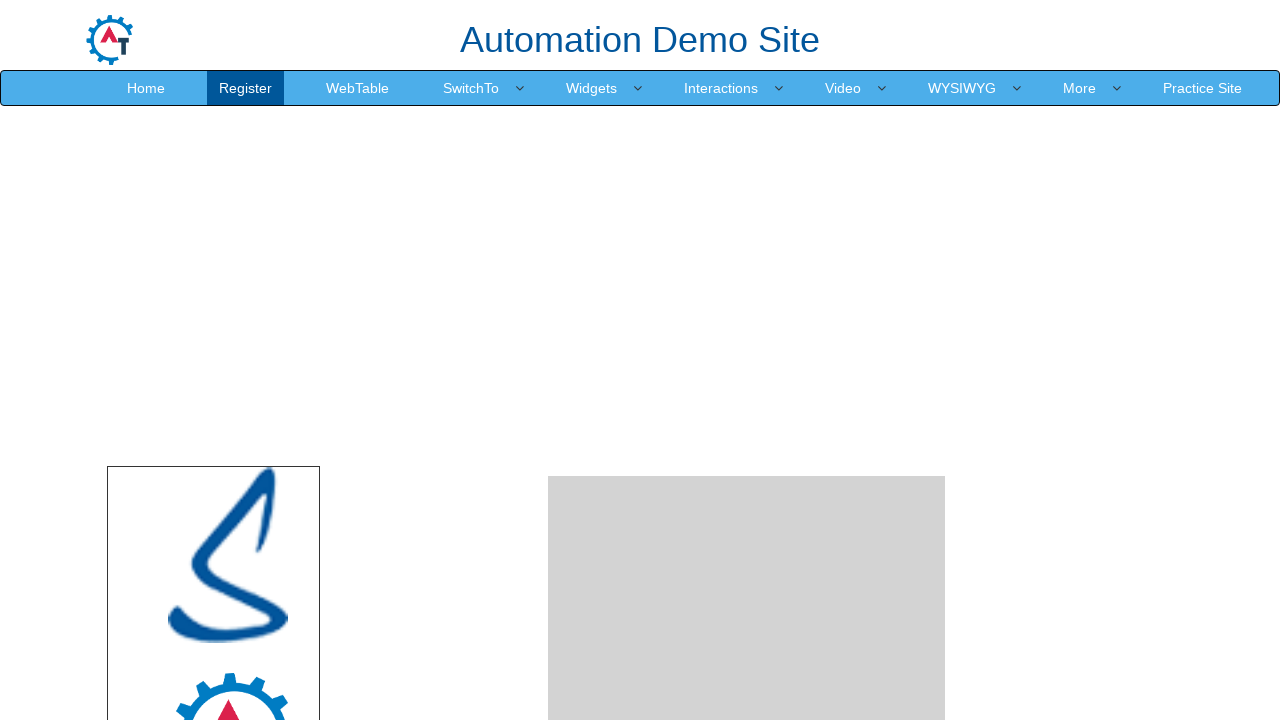

Located the source element to drag with ID 'angular'
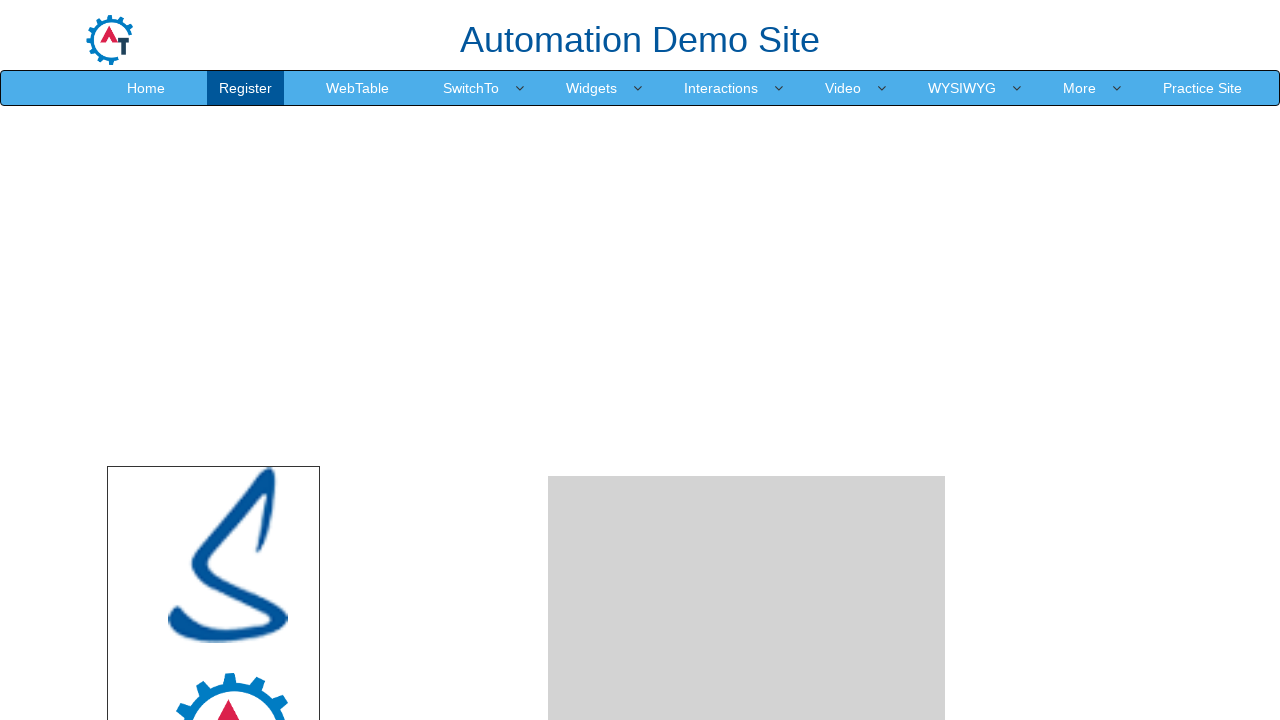

Located the target drop area with ID 'droparea'
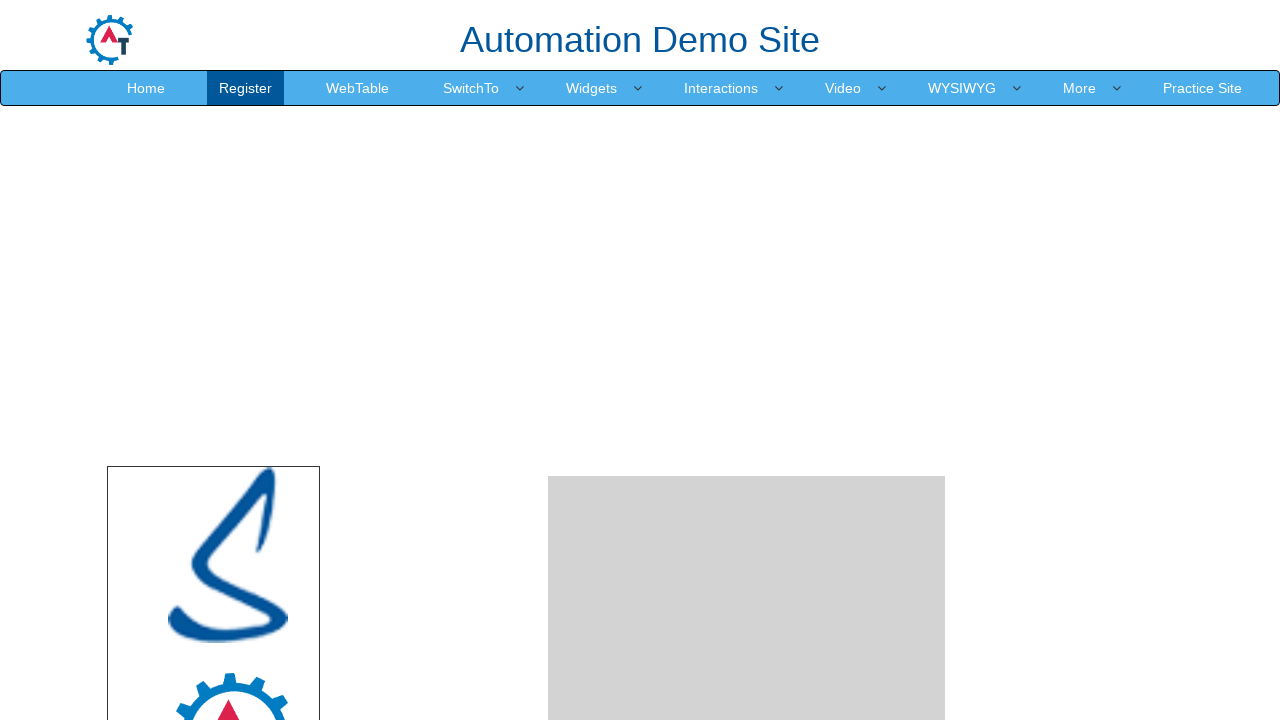

Dragged element from source to target drop area at (747, 481)
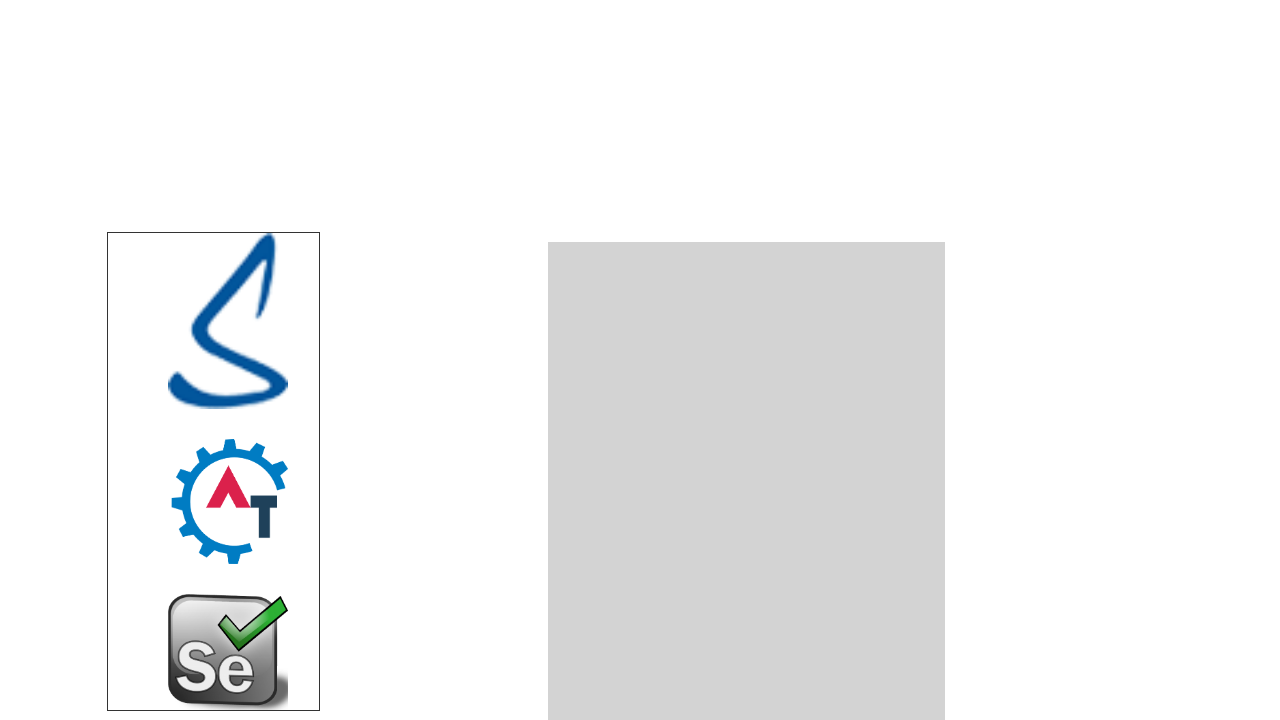

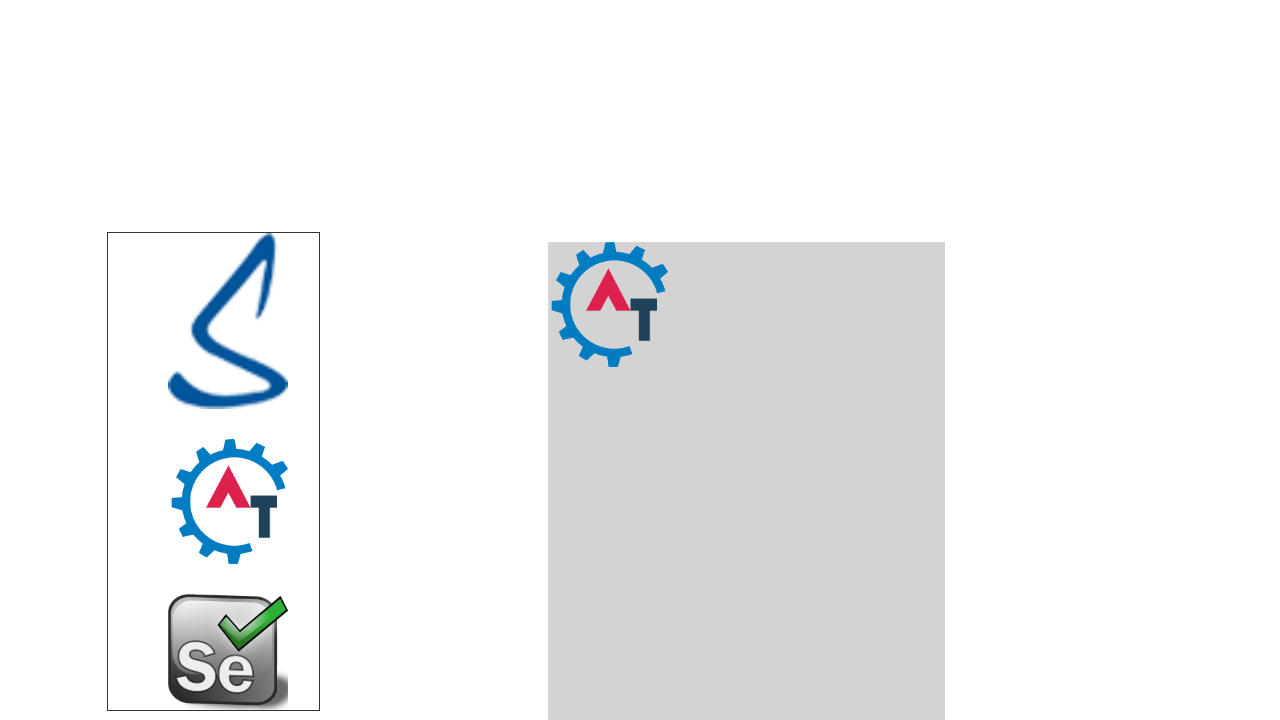